Tests date picker functionality by opening the calendar, navigating to a future date, and selecting a specific day

Starting URL: https://demo.automationtesting.in/Datepicker.html

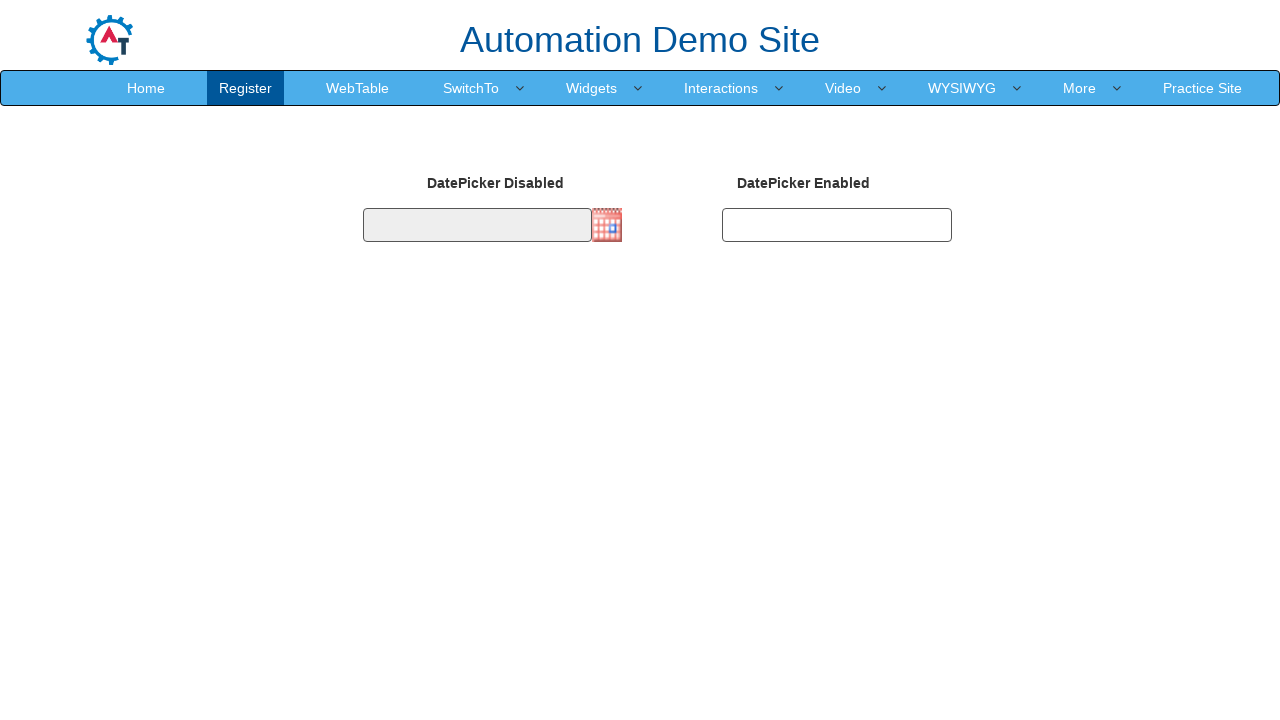

Clicked on date input field to open calendar at (477, 225) on #datepicker1
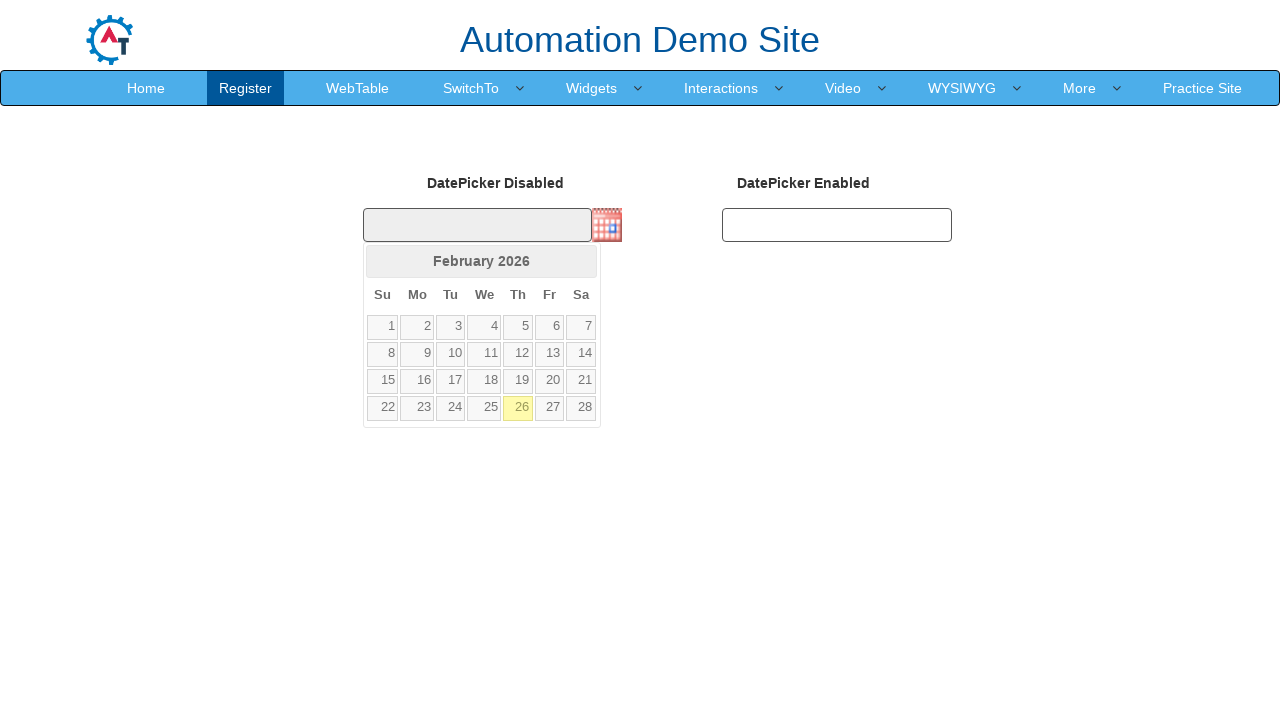

Calendar widget loaded and is visible
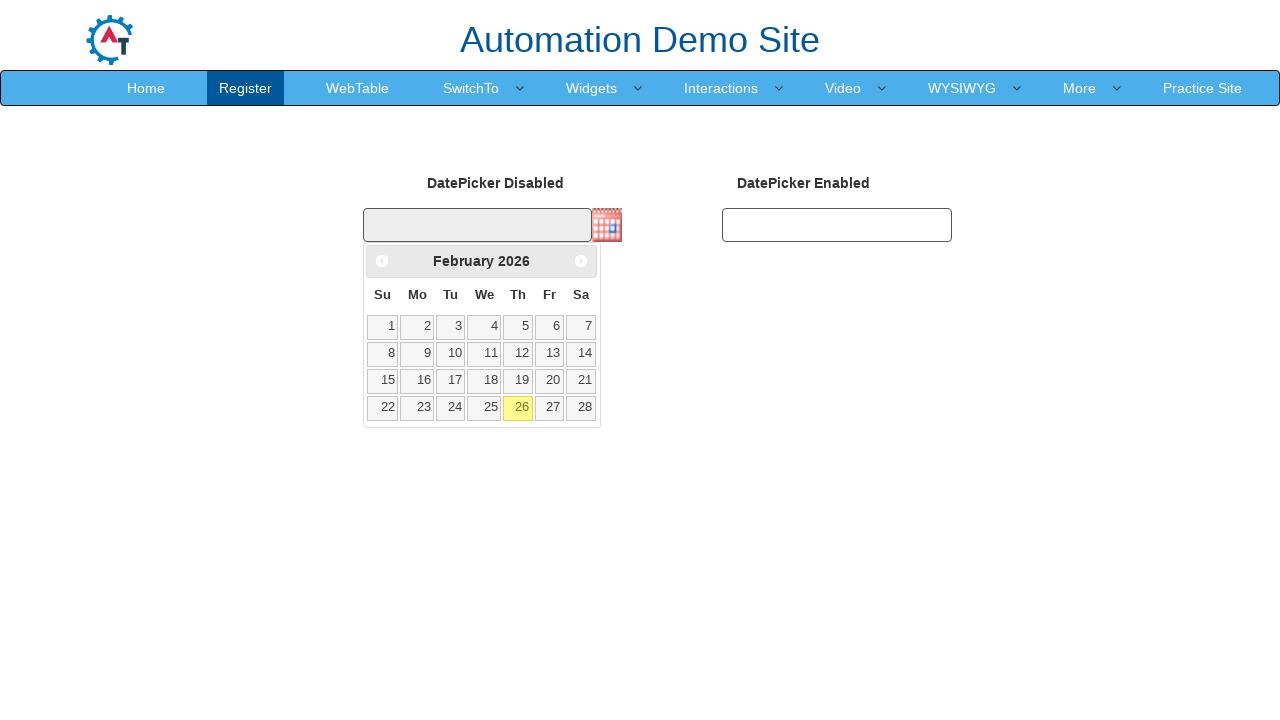

Clicked next button to navigate forward from February 2026 at (581, 261) on span.ui-icon.ui-icon-circle-triangle-e
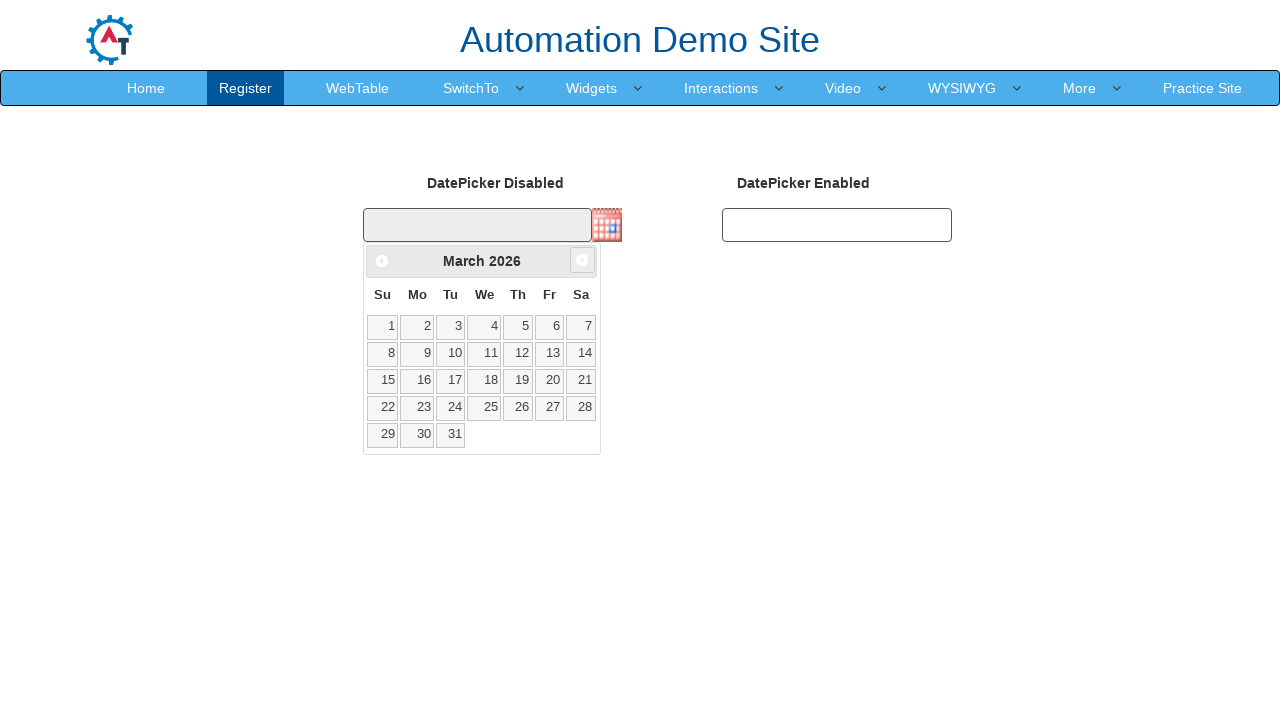

Clicked next button to navigate forward from March 2026 at (582, 260) on span.ui-icon.ui-icon-circle-triangle-e
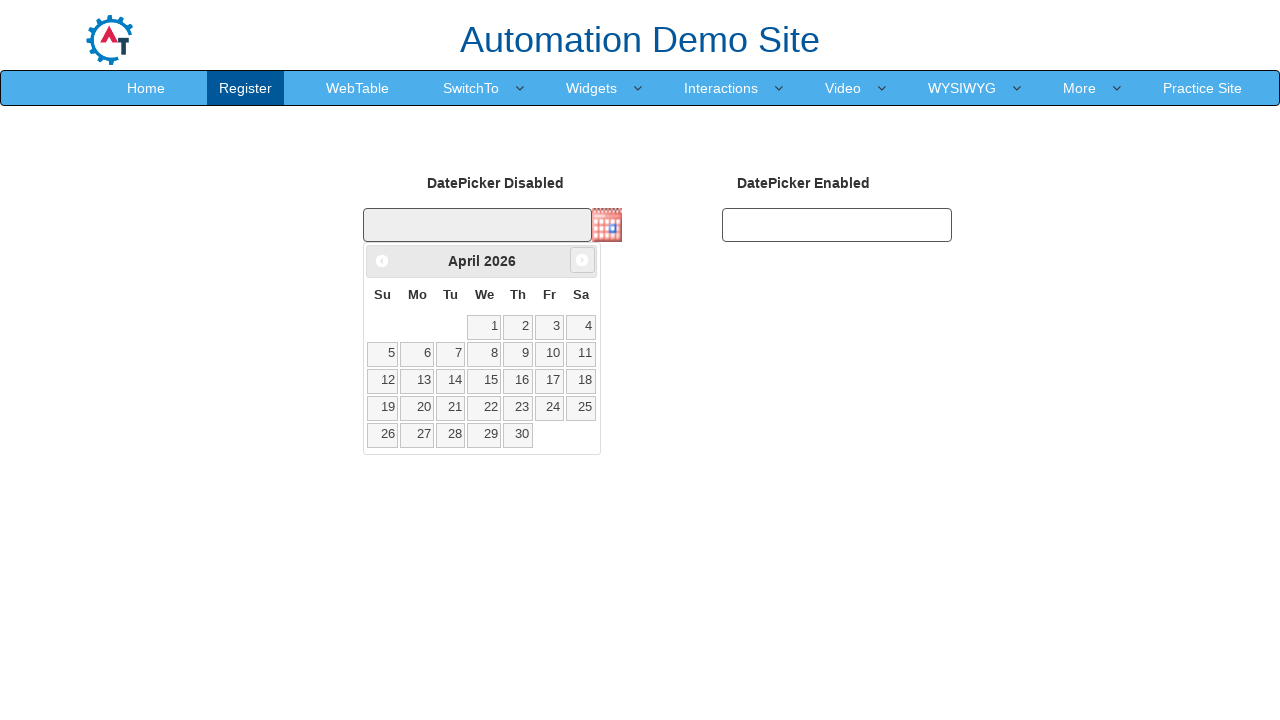

Clicked next button to navigate forward from April 2026 at (582, 260) on span.ui-icon.ui-icon-circle-triangle-e
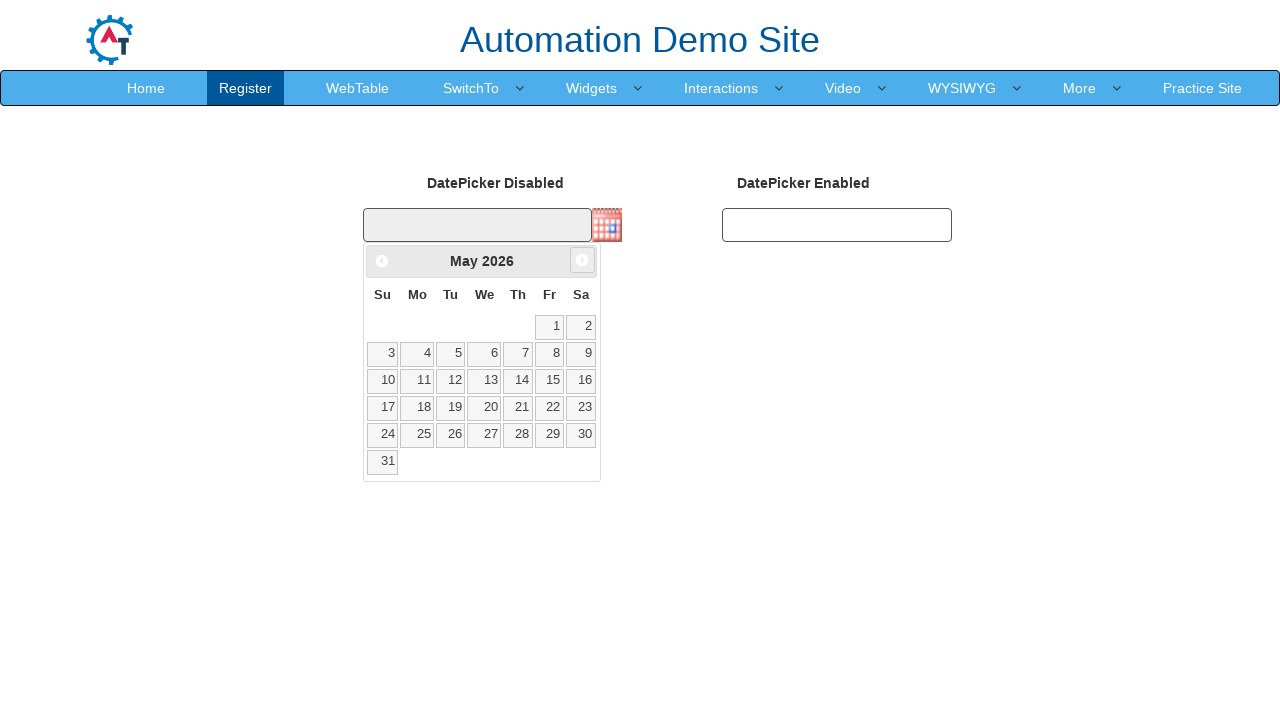

Clicked next button to navigate forward from May 2026 at (582, 260) on span.ui-icon.ui-icon-circle-triangle-e
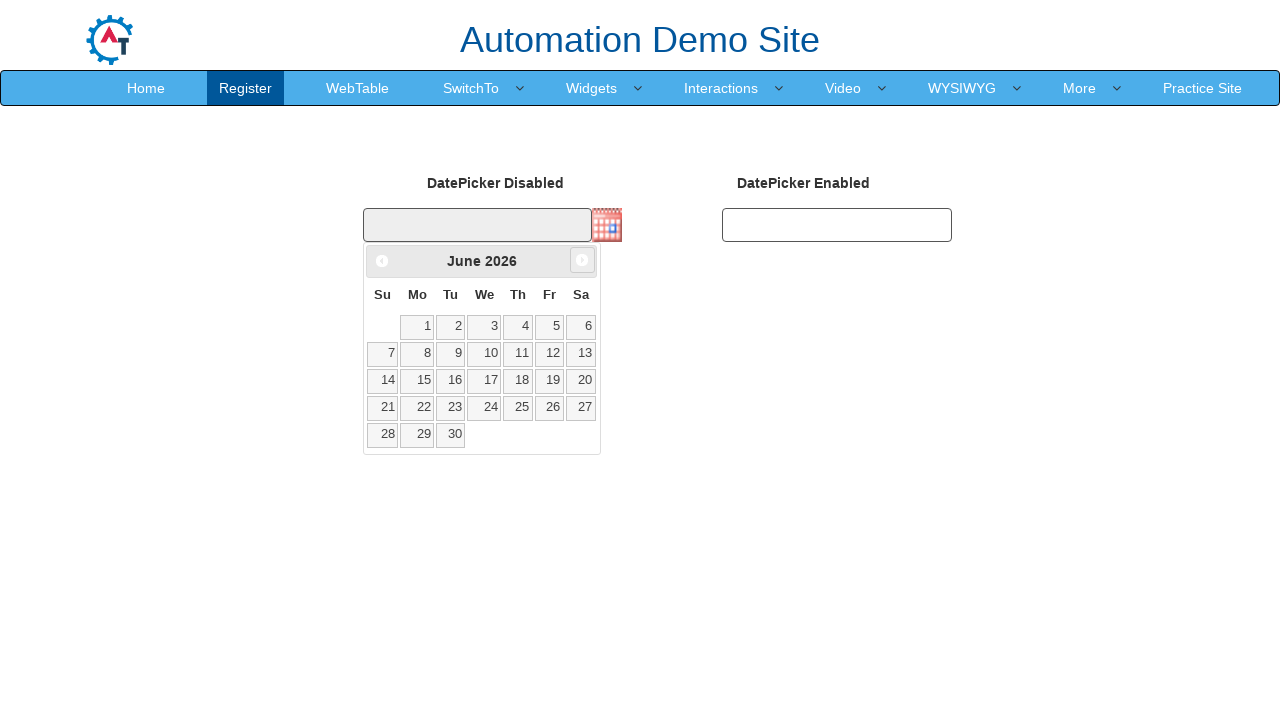

Clicked next button to navigate forward from June 2026 at (582, 260) on span.ui-icon.ui-icon-circle-triangle-e
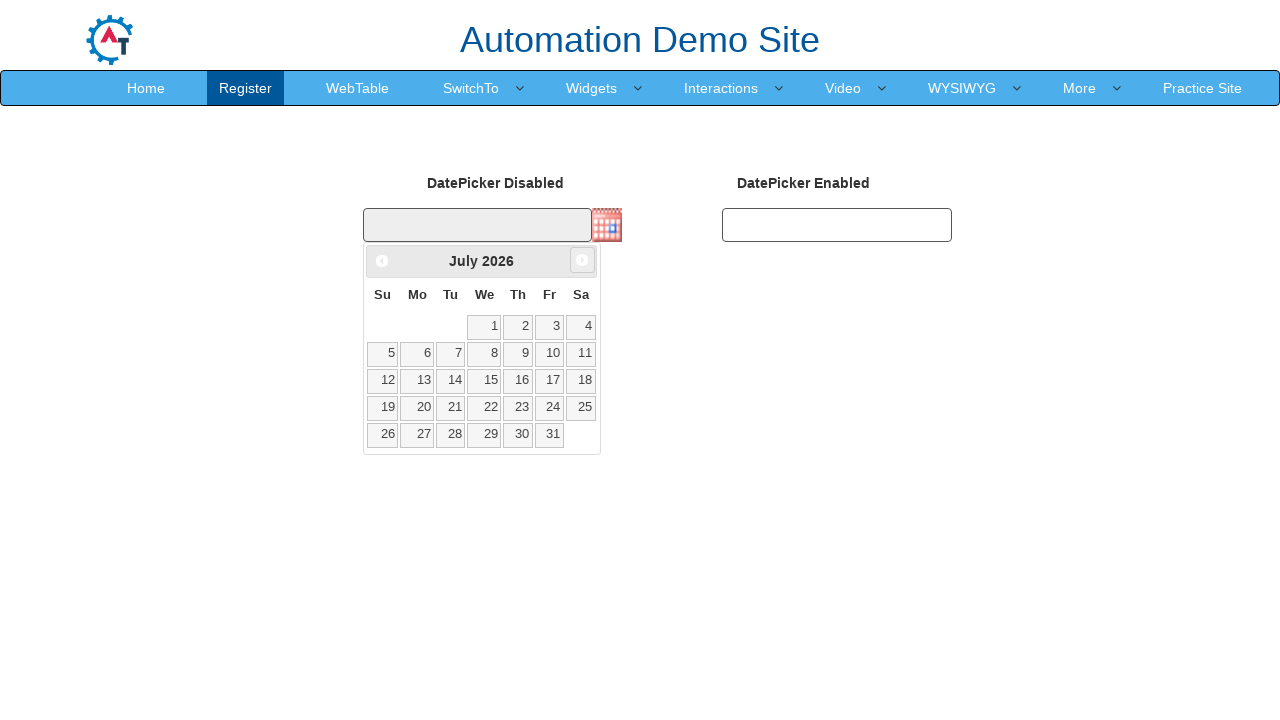

Clicked next button to navigate forward from July 2026 at (582, 260) on span.ui-icon.ui-icon-circle-triangle-e
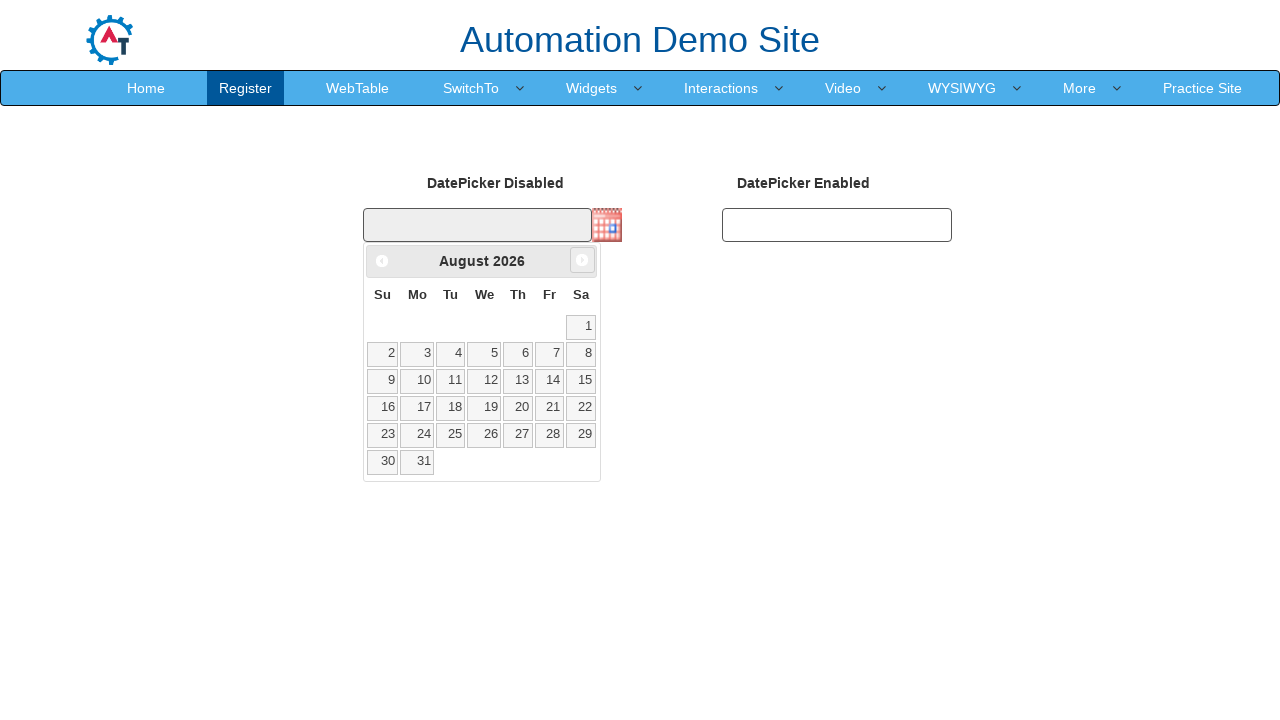

Clicked next button to navigate forward from August 2026 at (582, 260) on span.ui-icon.ui-icon-circle-triangle-e
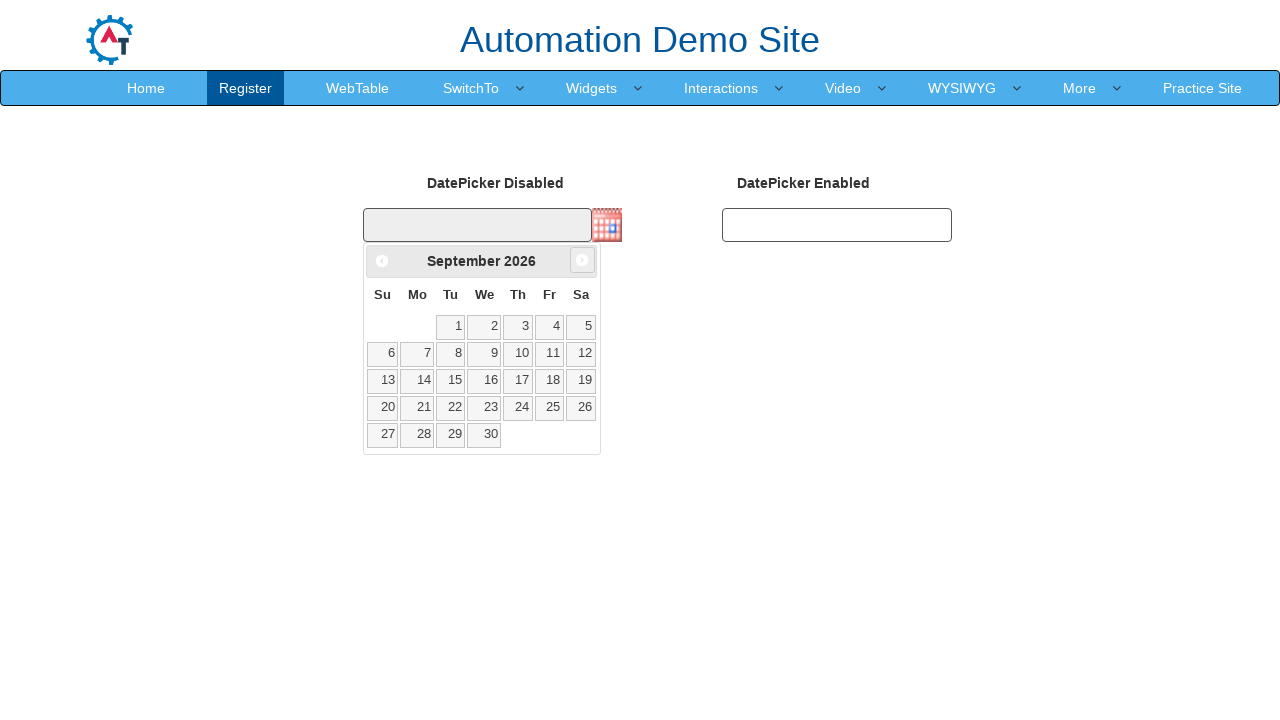

Clicked next button to navigate forward from September 2026 at (582, 260) on span.ui-icon.ui-icon-circle-triangle-e
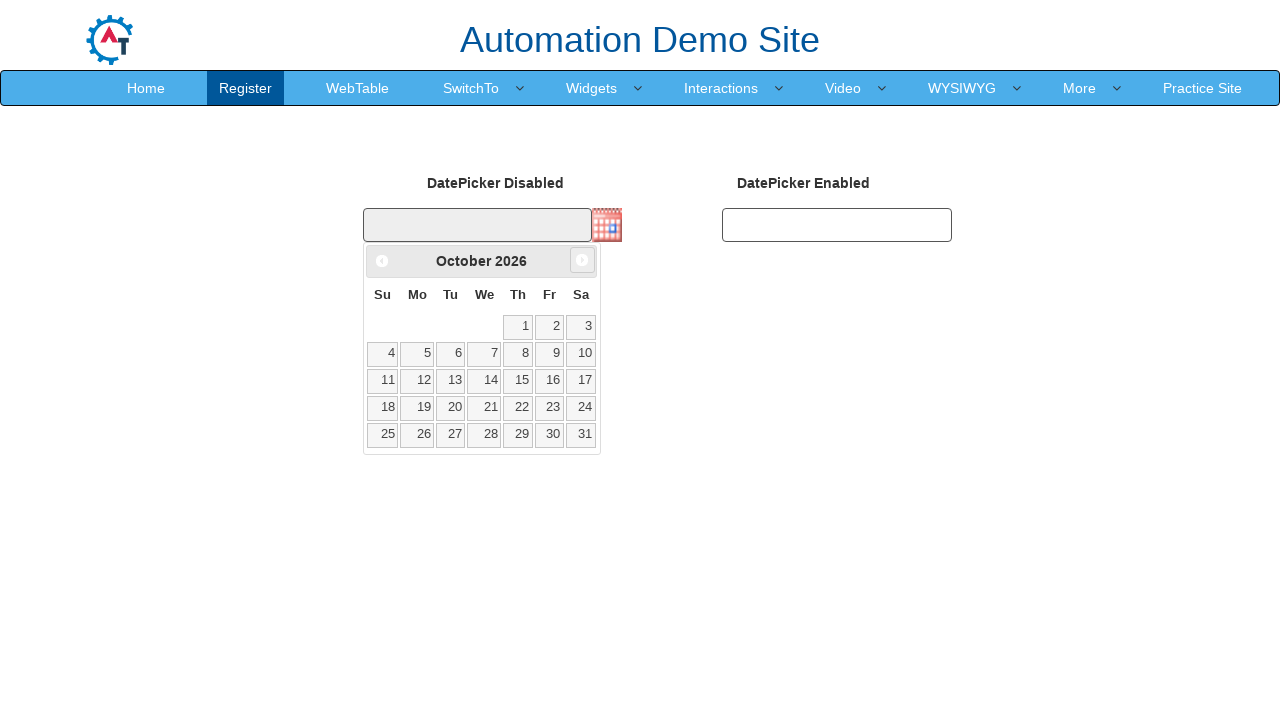

Clicked next button to navigate forward from October 2026 at (582, 260) on span.ui-icon.ui-icon-circle-triangle-e
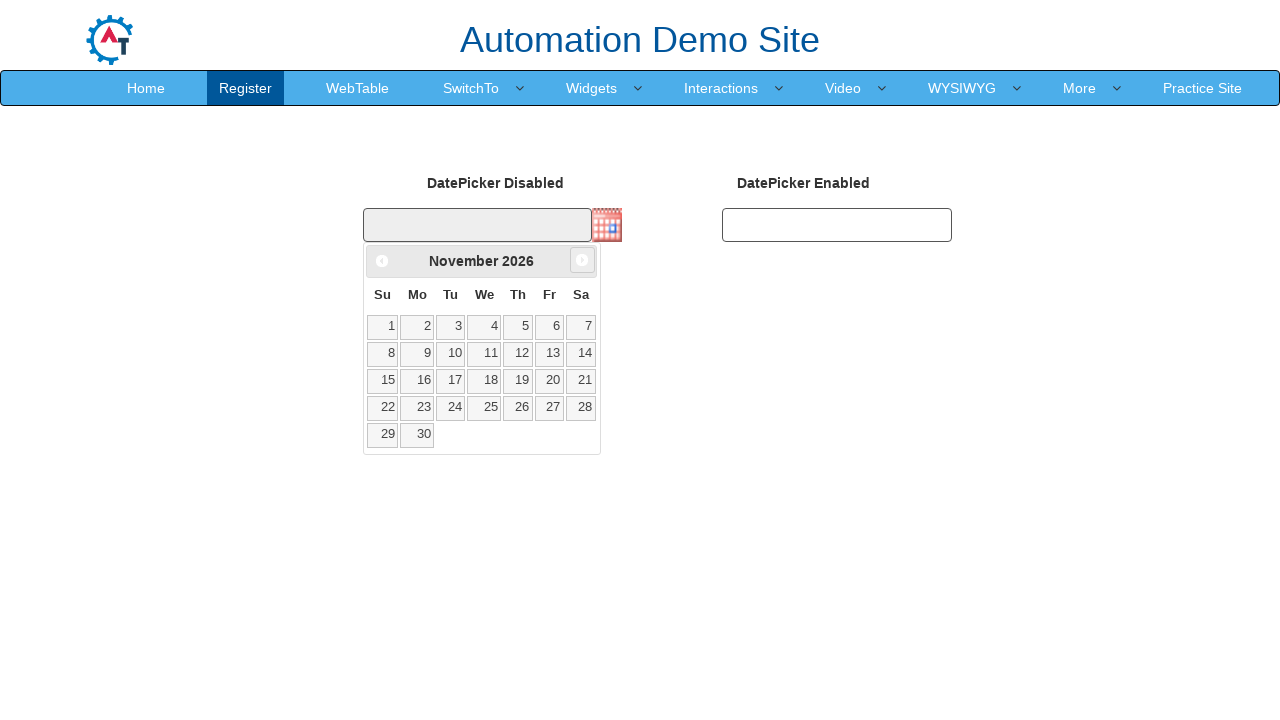

Clicked next button to navigate forward from November 2026 at (582, 260) on span.ui-icon.ui-icon-circle-triangle-e
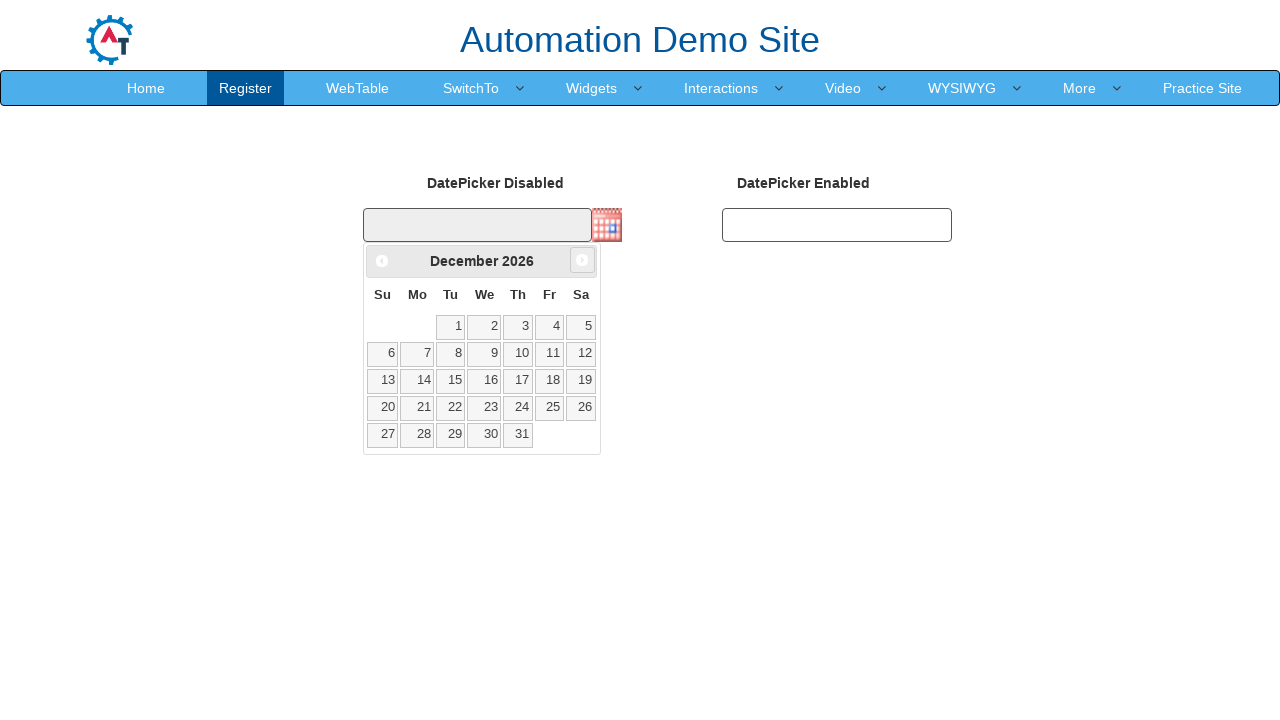

Clicked next button to navigate forward from December 2026 at (582, 260) on span.ui-icon.ui-icon-circle-triangle-e
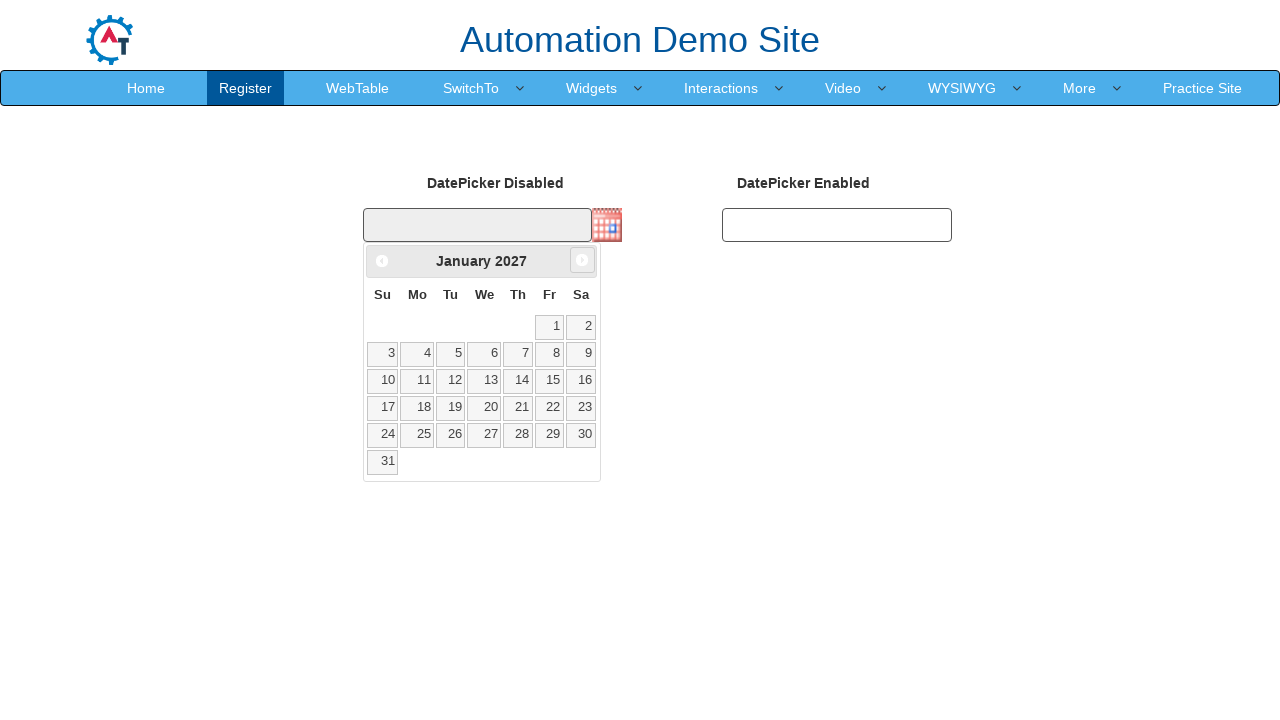

Clicked next button to navigate forward from January 2027 at (582, 260) on span.ui-icon.ui-icon-circle-triangle-e
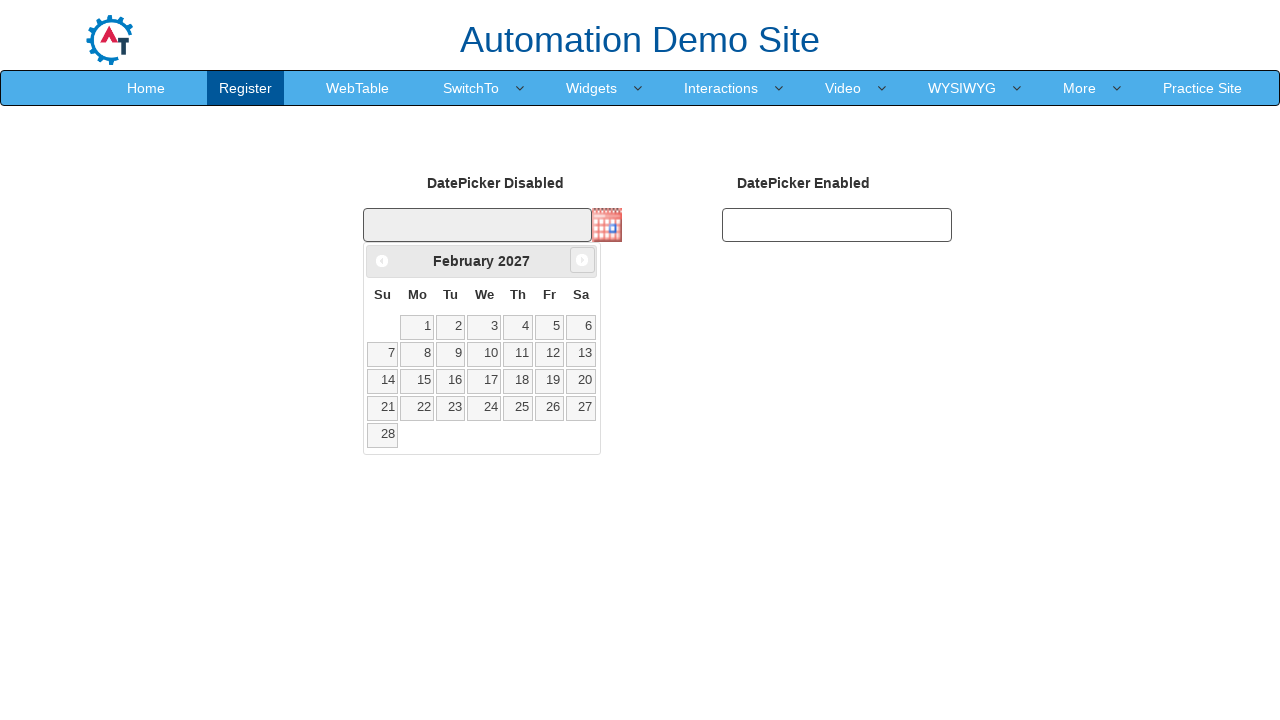

Clicked next button to navigate forward from February 2027 at (582, 260) on span.ui-icon.ui-icon-circle-triangle-e
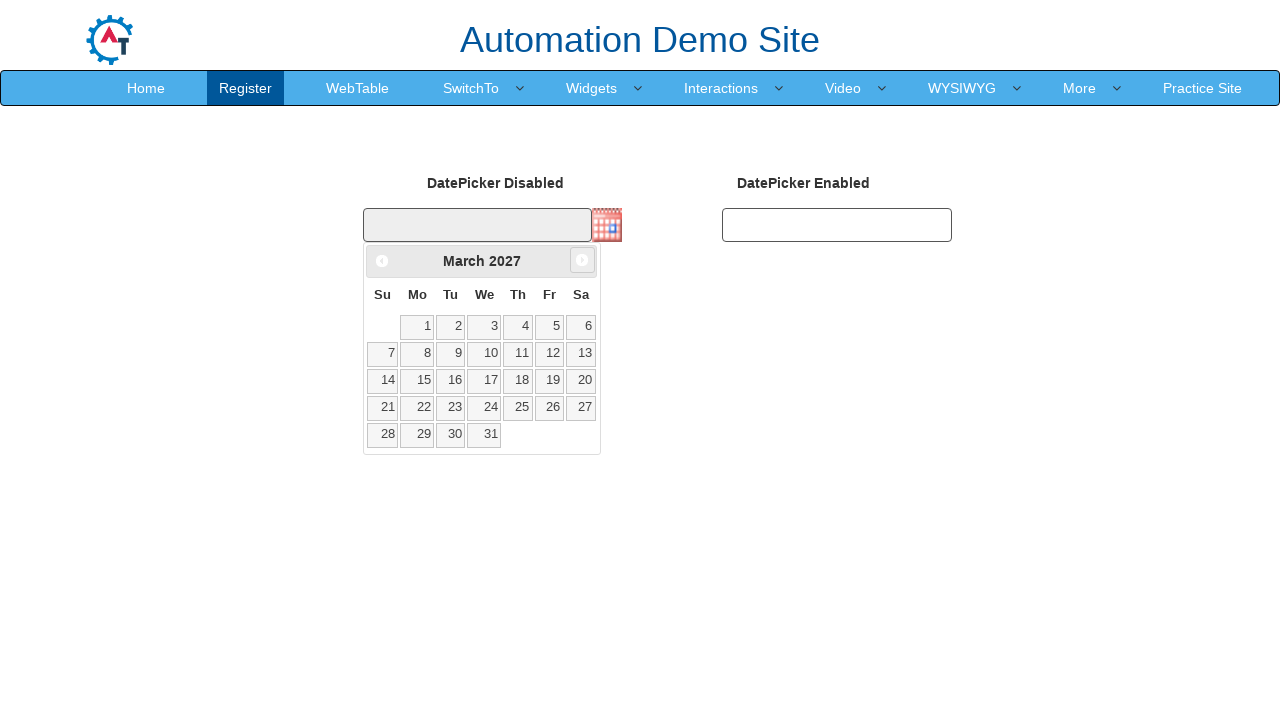

Navigated to target date: March 2027
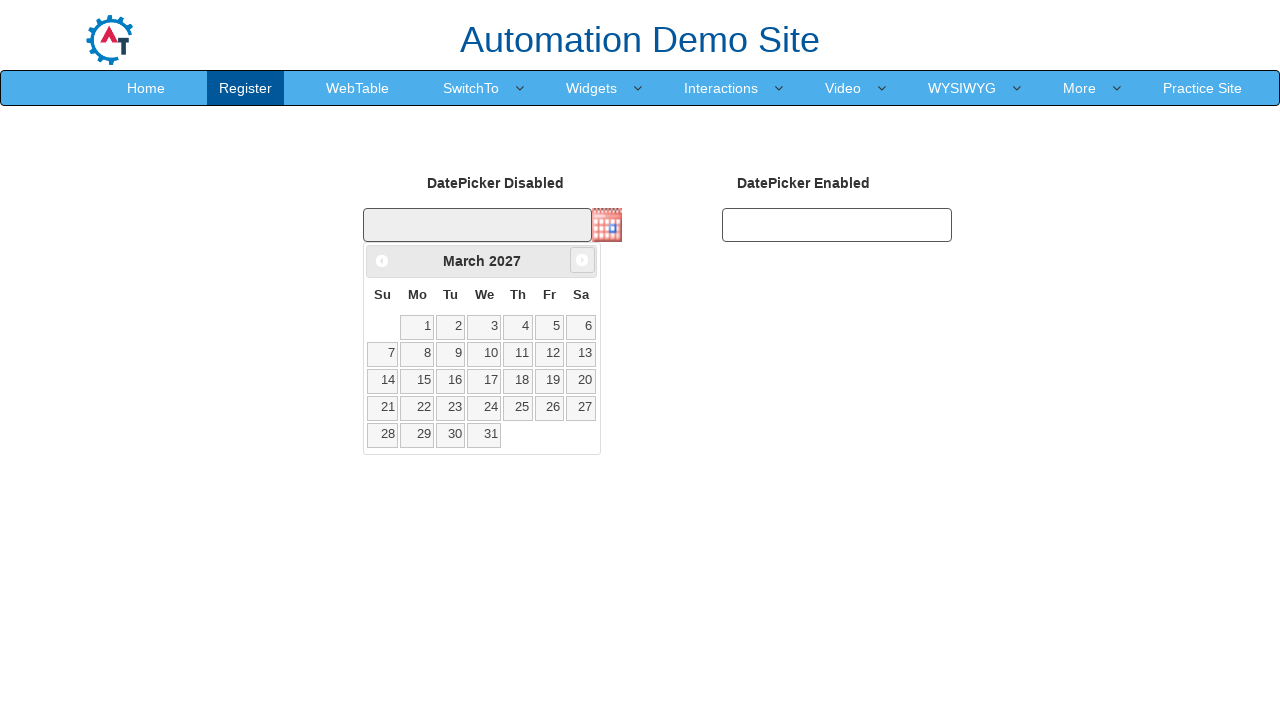

Selected day 15 from the calendar at (417, 381) on a:text('15')
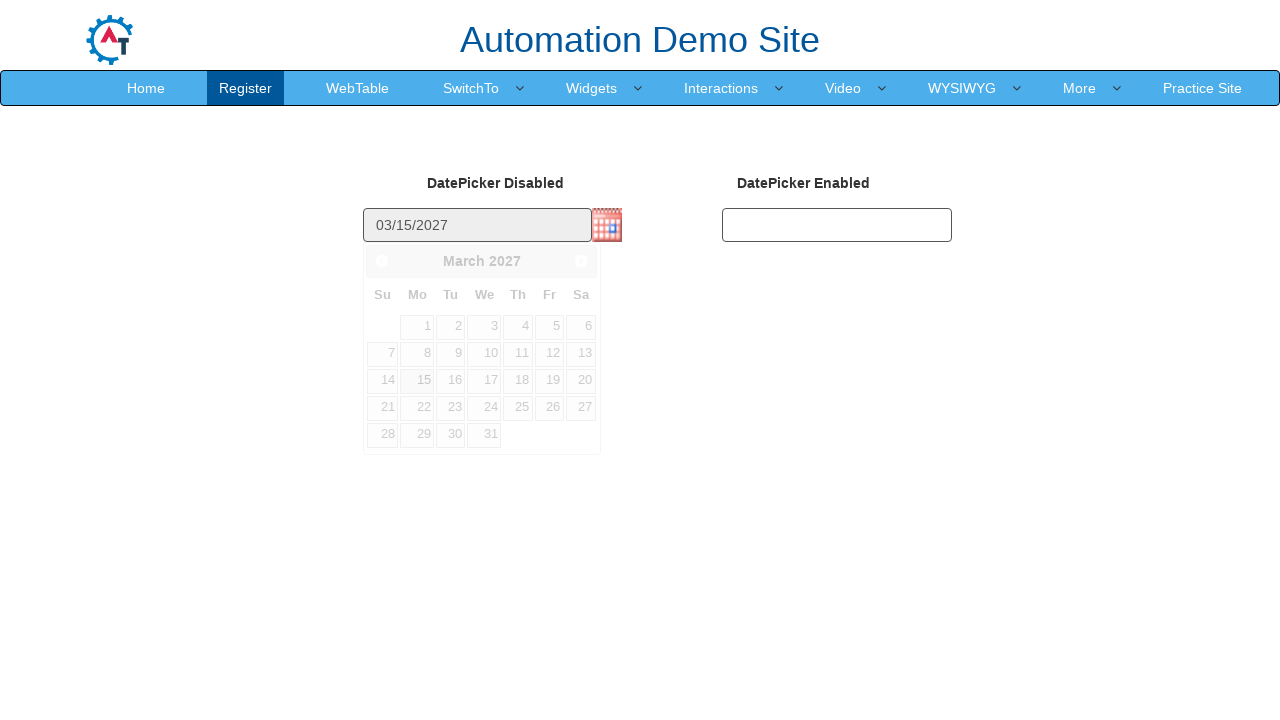

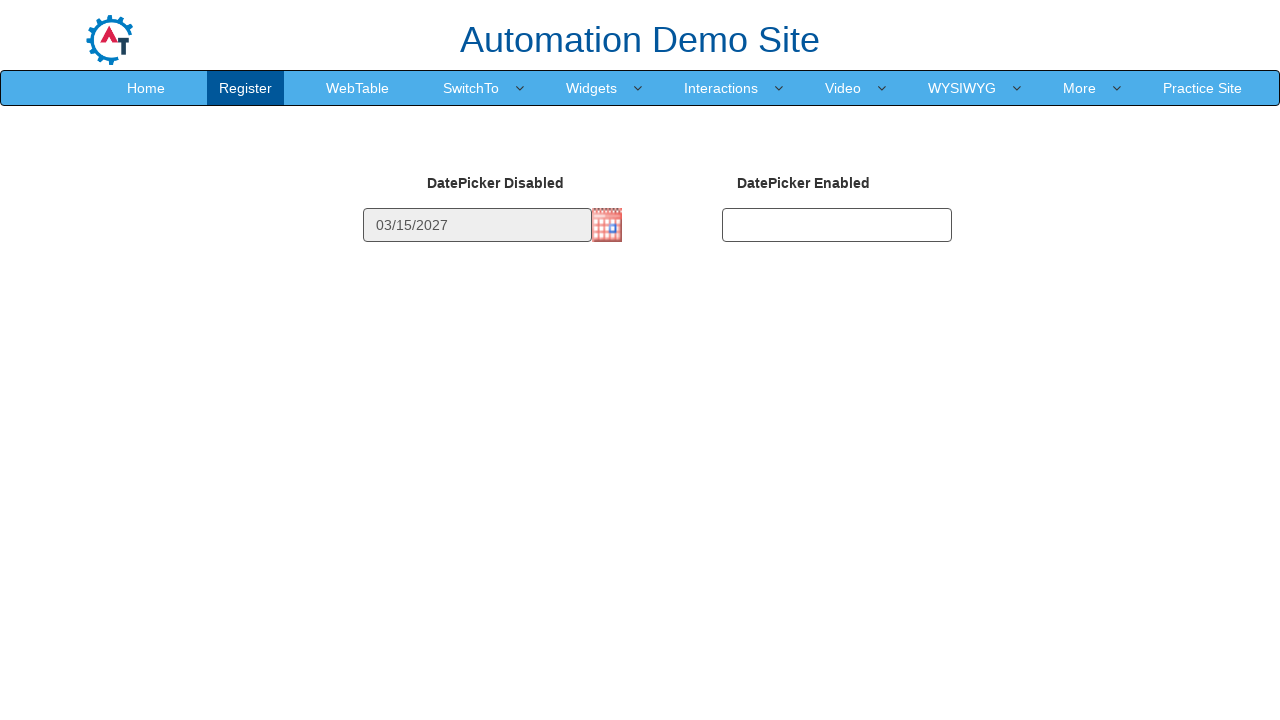